Tests checking and unchecking a single checkbox and verifying its state changes correctly

Starting URL: https://the-internet.herokuapp.com/checkboxes

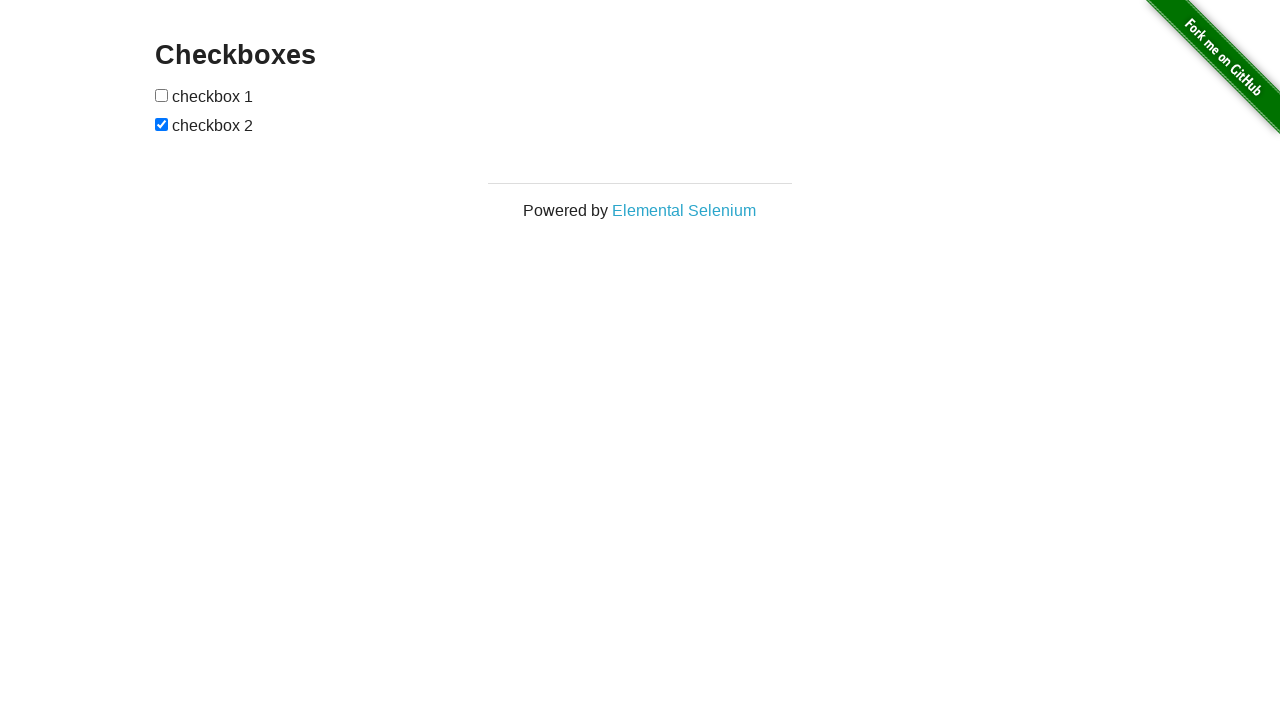

Navigated to checkboxes page
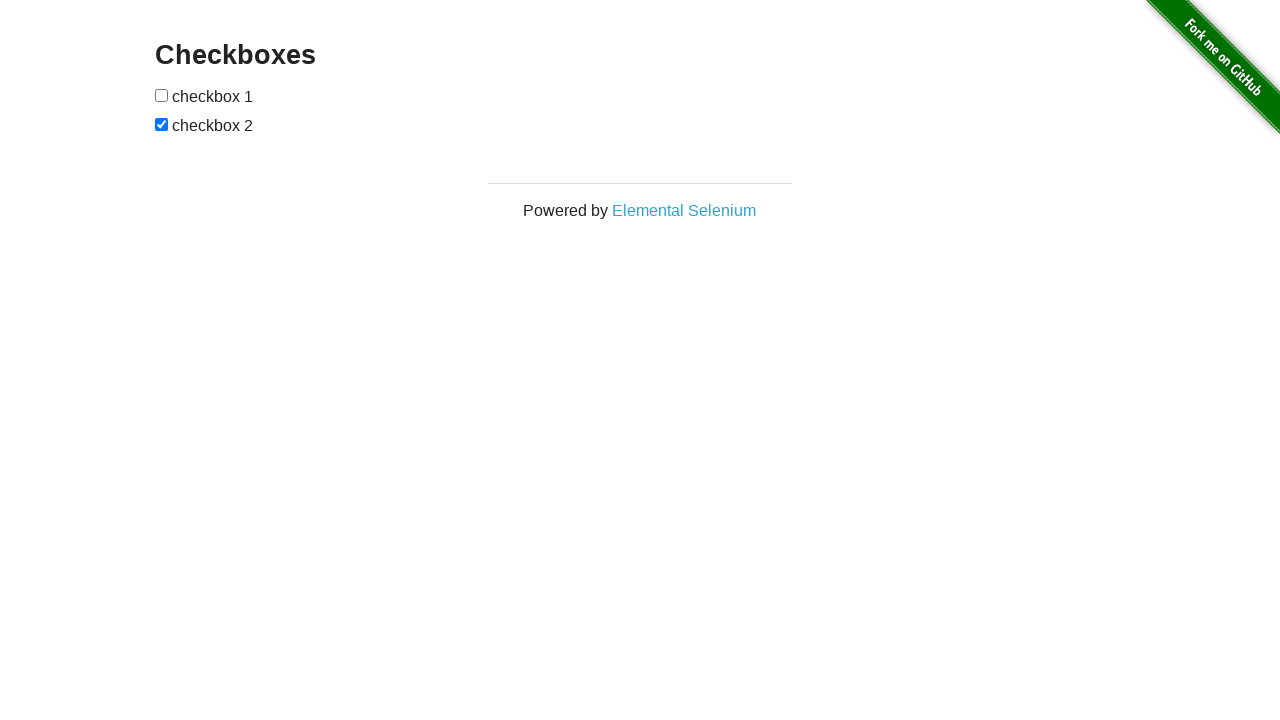

Located the first checkbox
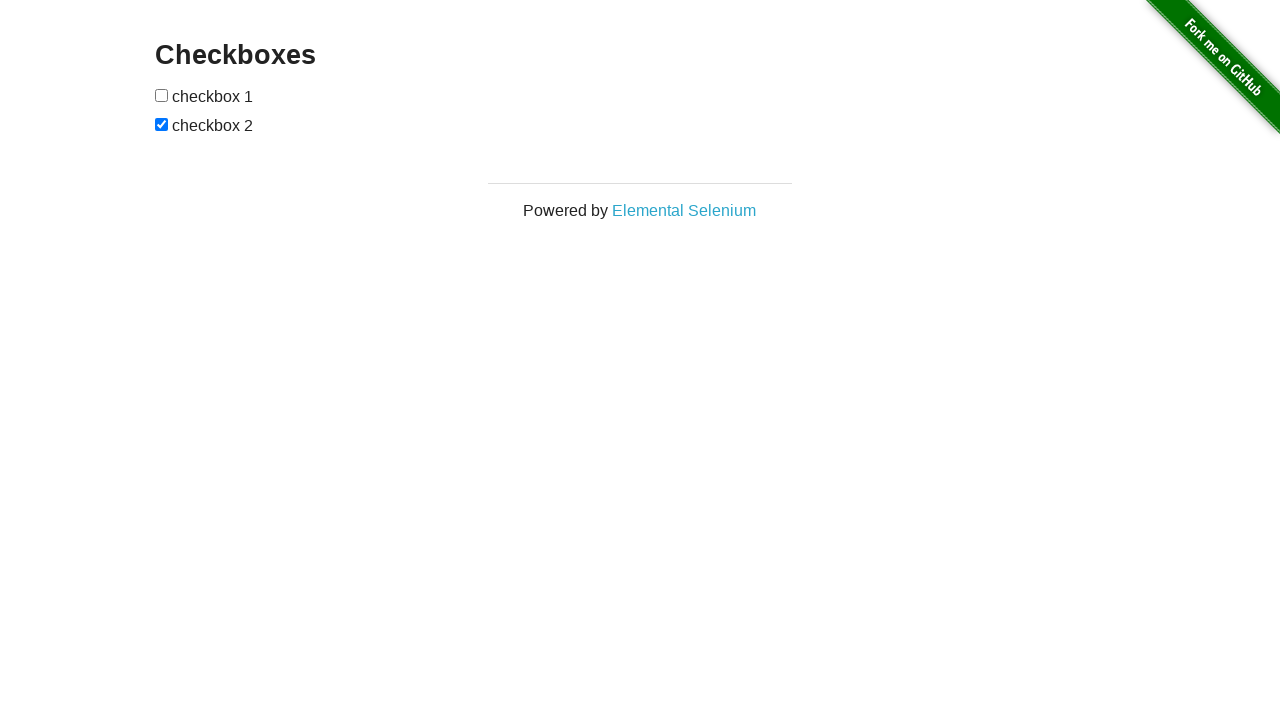

Checked the first checkbox at (162, 95) on [type="checkbox"] >> nth=0
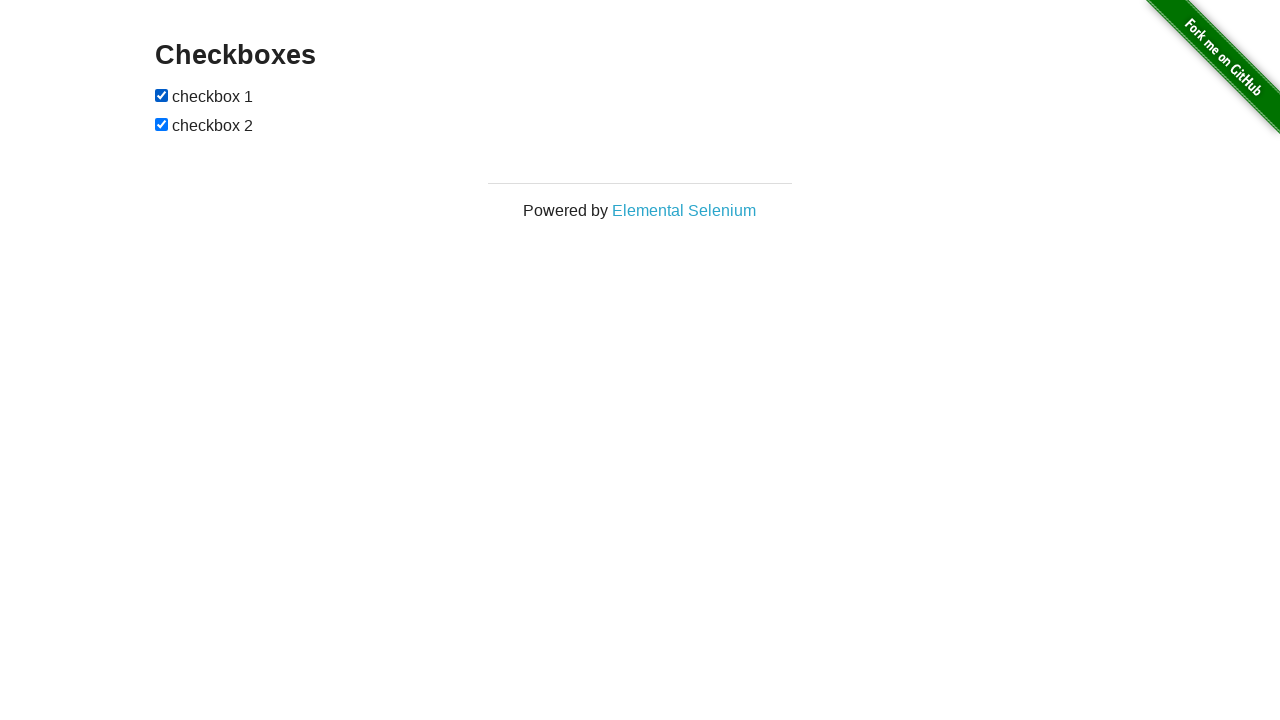

Verified checkbox is checked
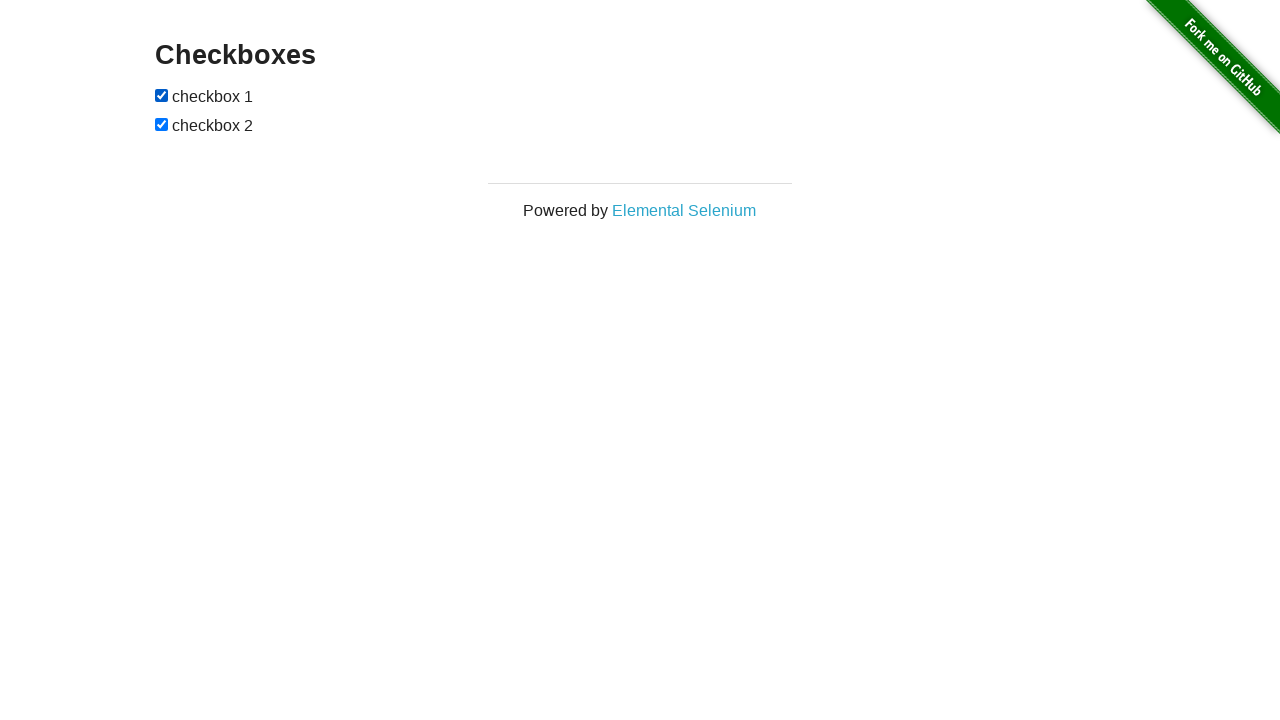

Unchecked the first checkbox at (162, 95) on [type="checkbox"] >> nth=0
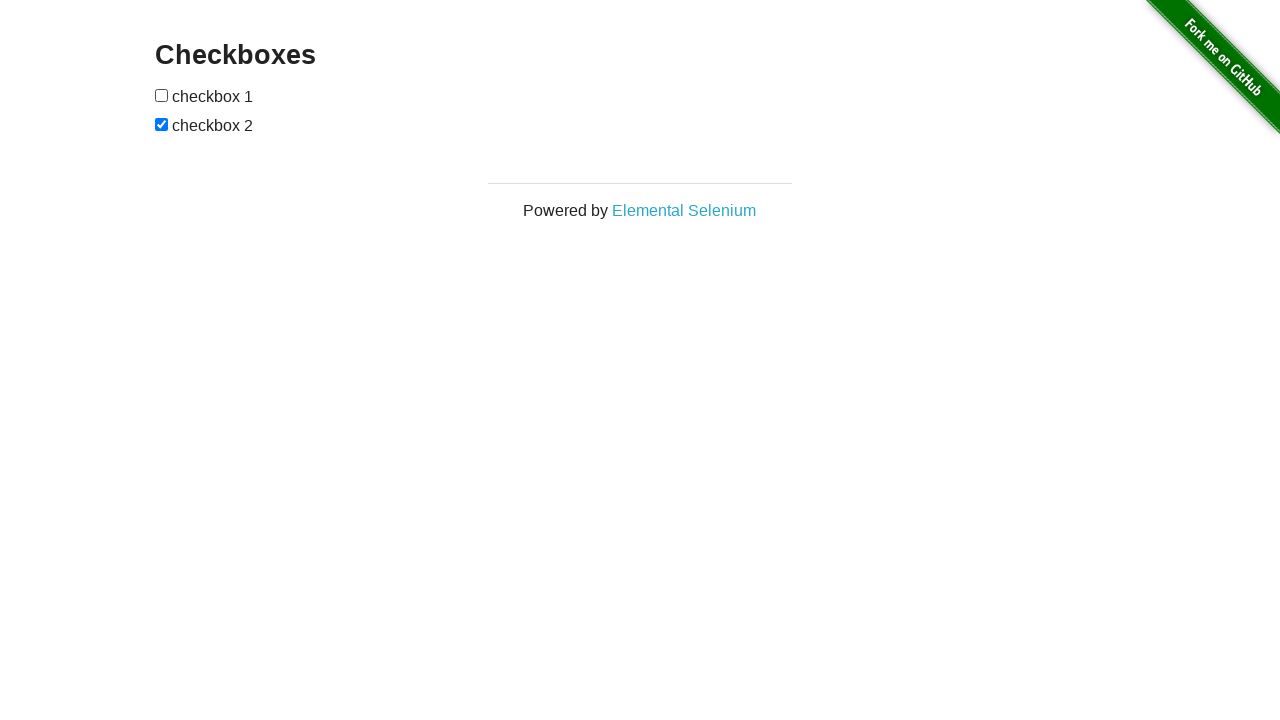

Verified checkbox is unchecked
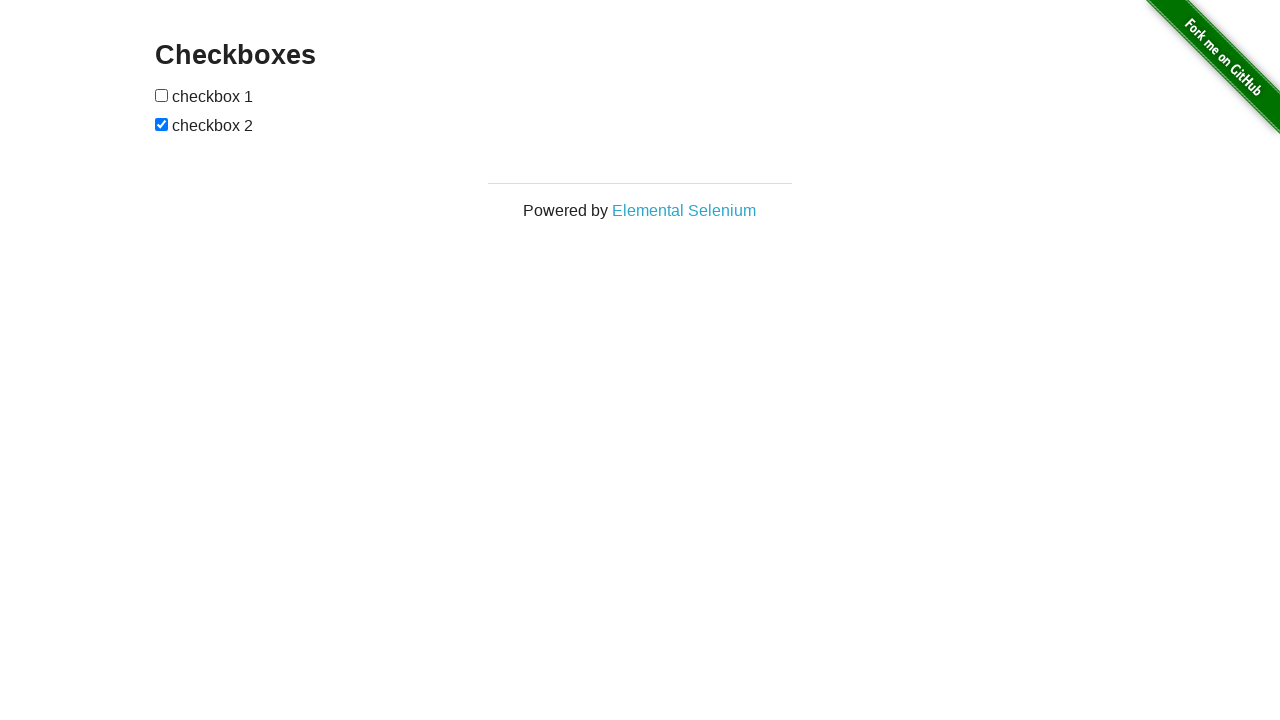

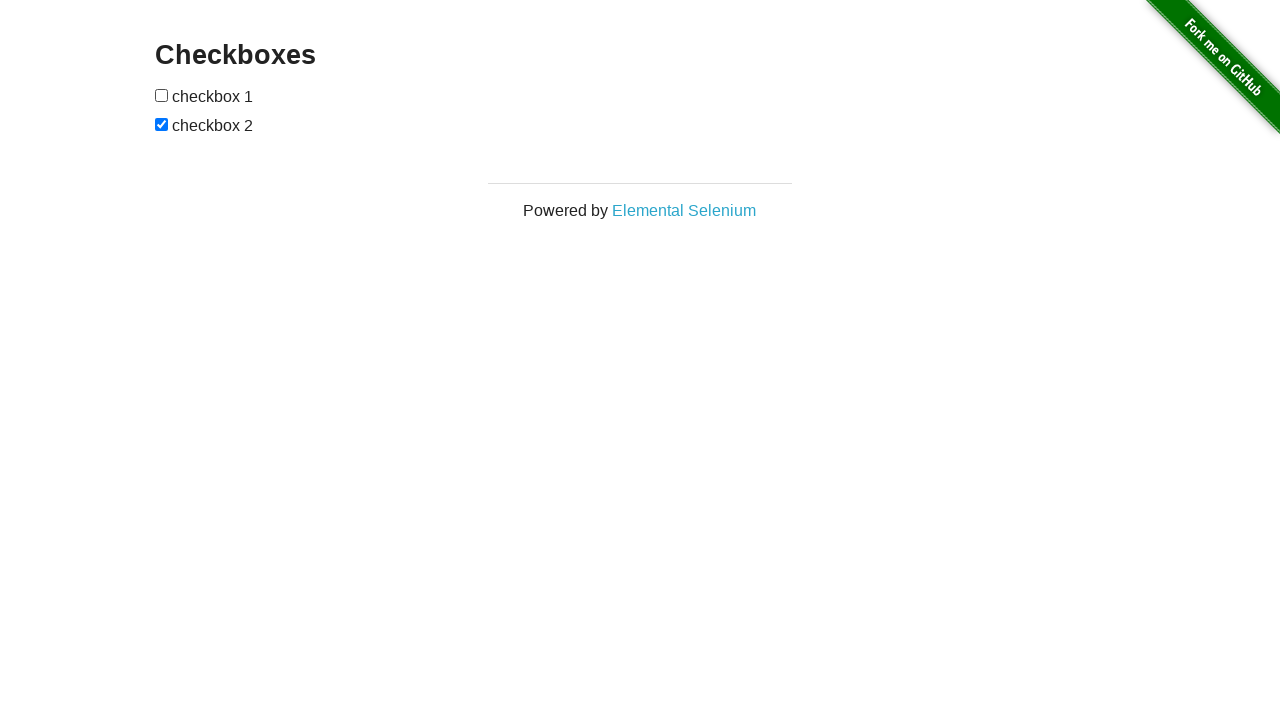